Tests search functionality on x-kom.pl by entering a product search query and submitting the form

Starting URL: https://x-kom.pl

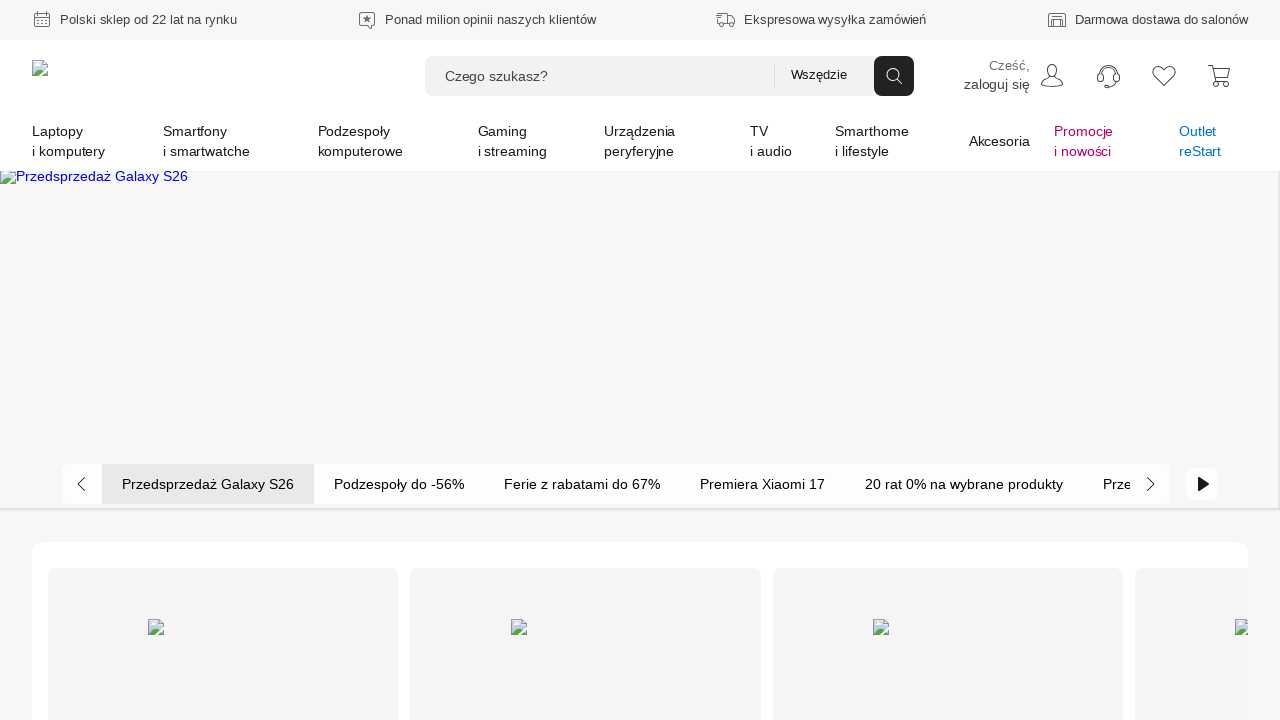

Filled search box with 'RTX 4080 graphics card' on input[placeholder='Czego szukasz?']
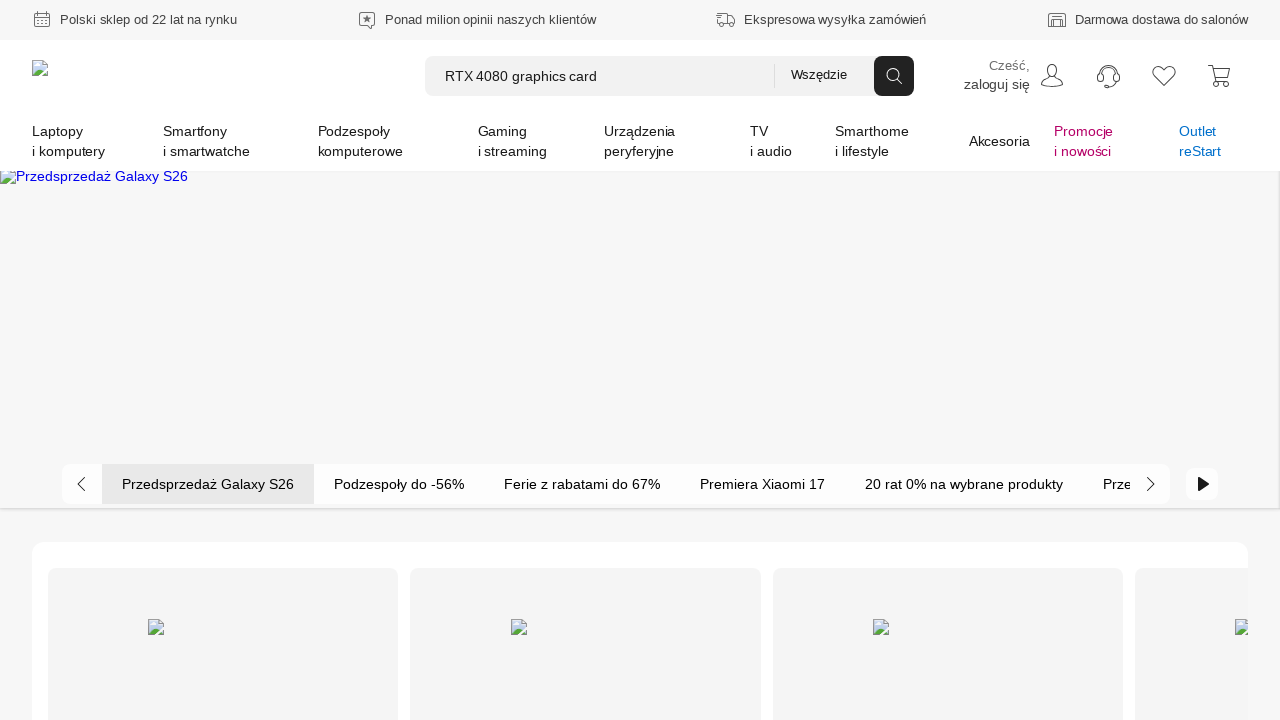

Submitted search by pressing Enter on input[placeholder='Czego szukasz?']
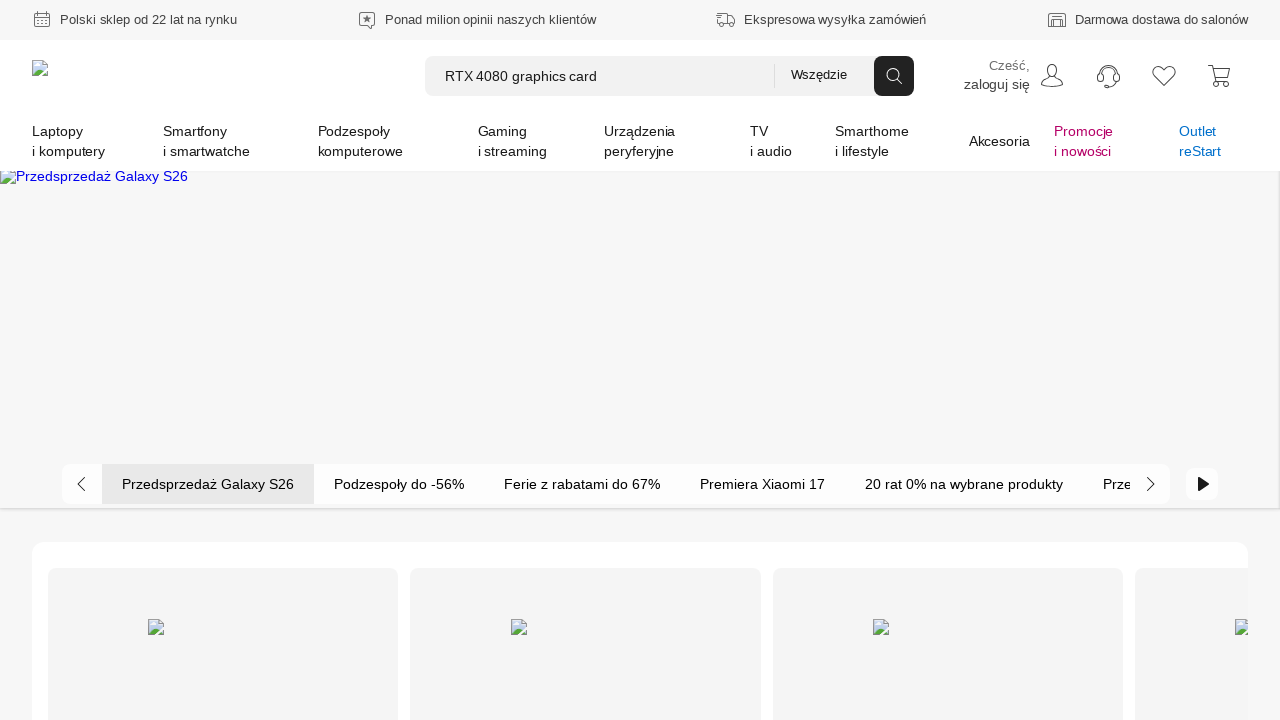

Search results loaded successfully
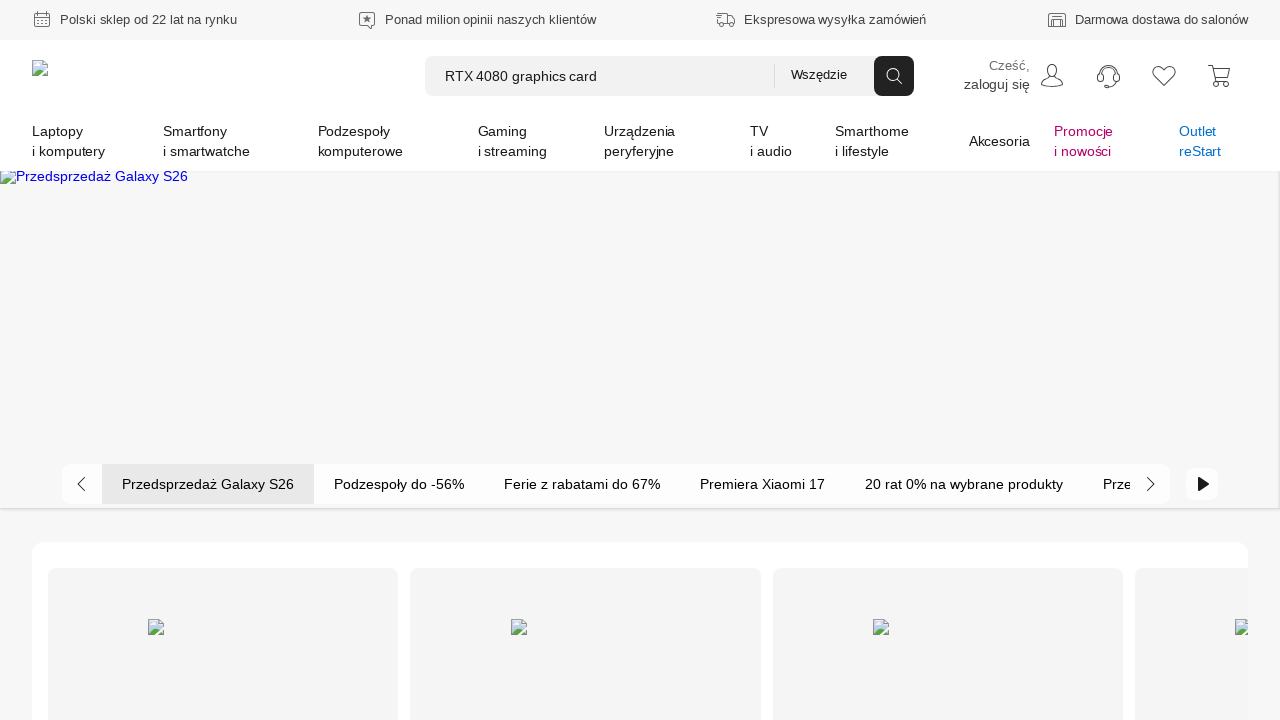

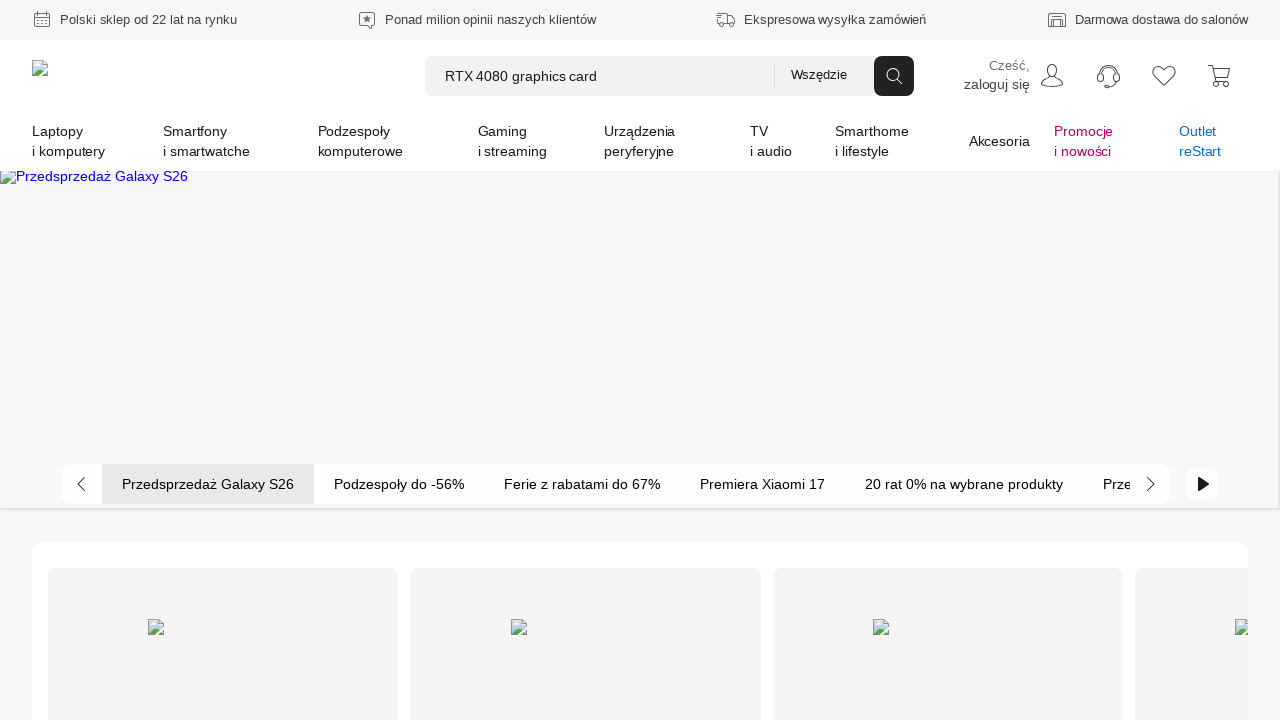